Tests a registration form by filling in personal details including first name, last name, address, email, phone number, selecting gender, checking hobby checkboxes, and entering password fields.

Starting URL: http://demo.automationtesting.in/Register.html

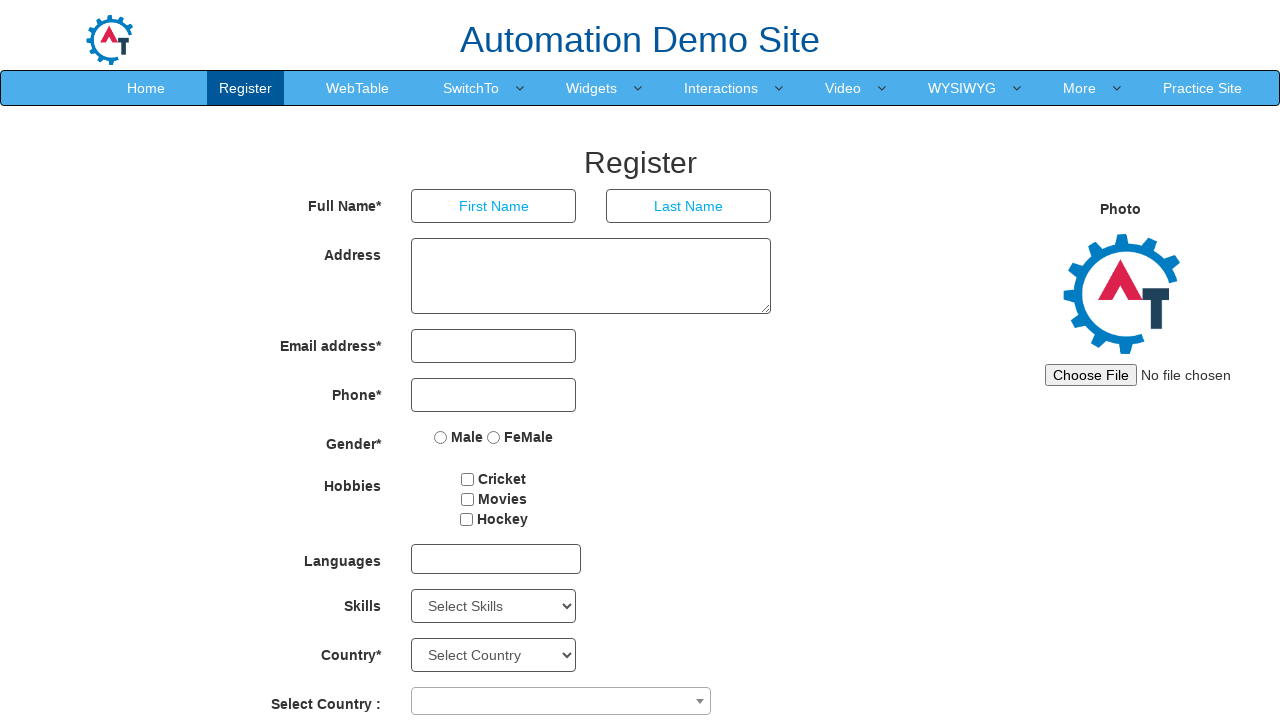

Filled first name field with 'Vinoth' on input[placeholder='First Name']
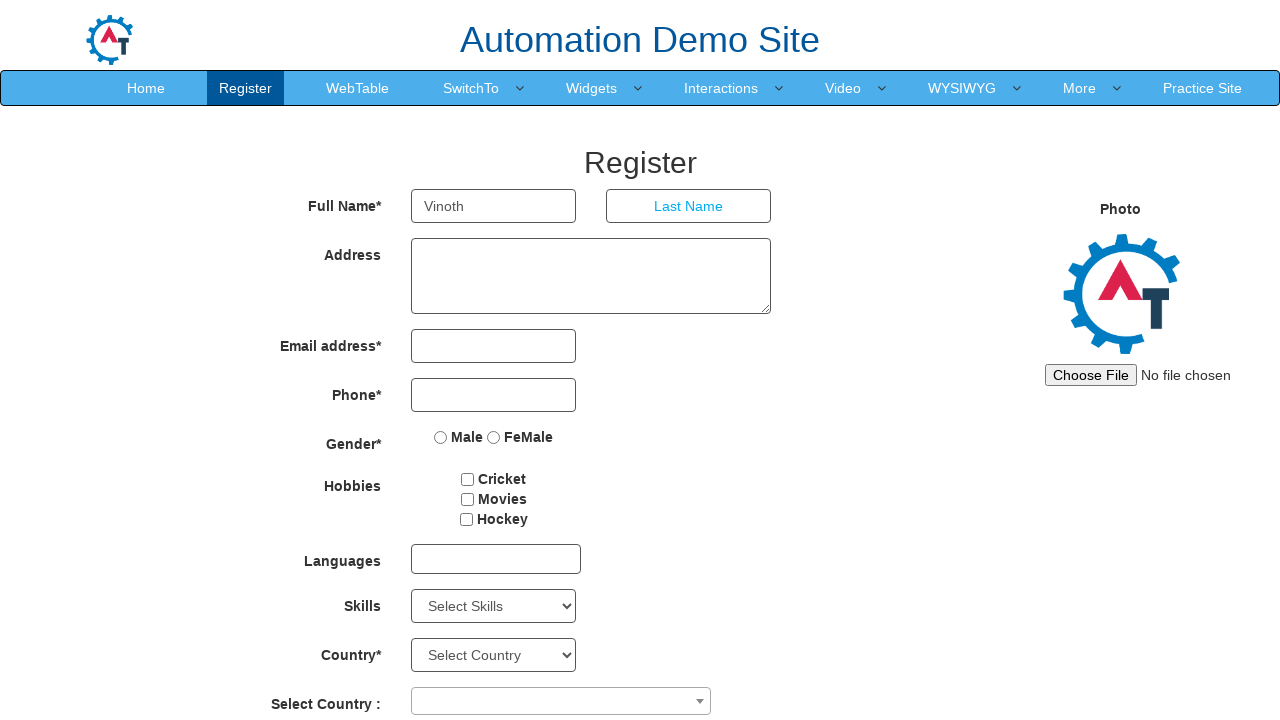

Filled last name field with 'Kumar' on input[placeholder='Last Name']
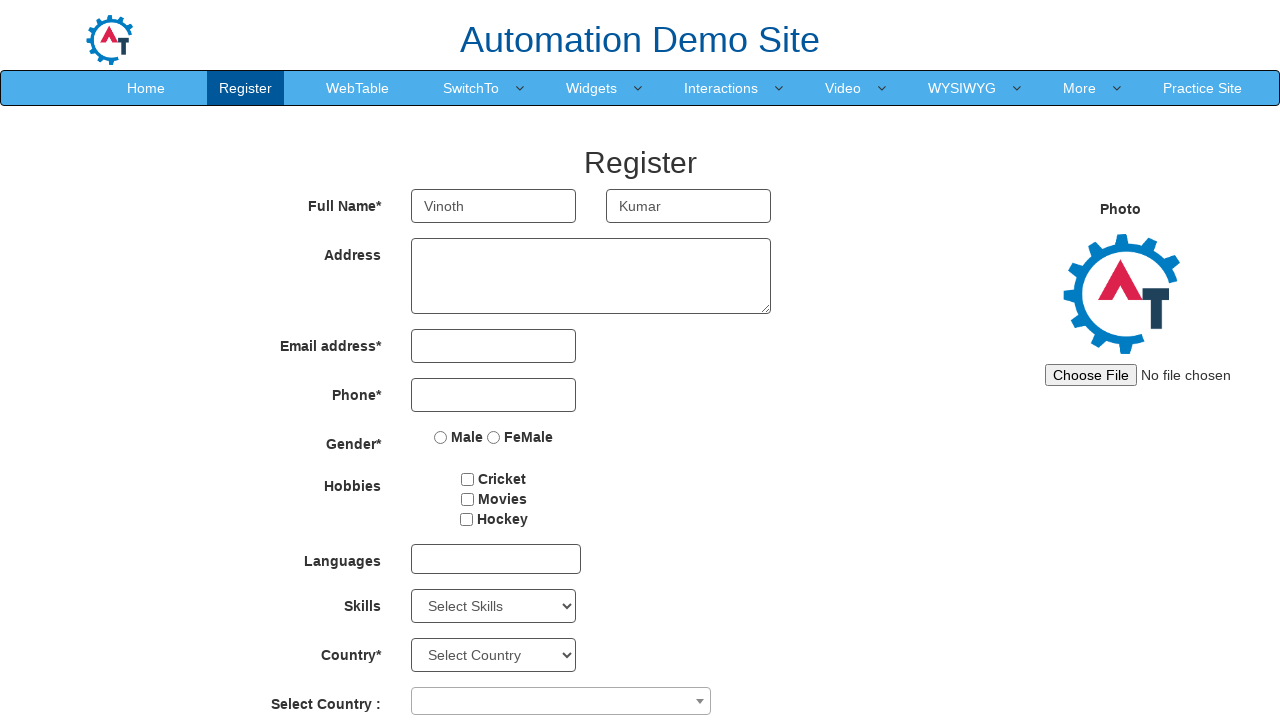

Filled address field with '1-thoraipakkam,chennai' on textarea[rows='3']
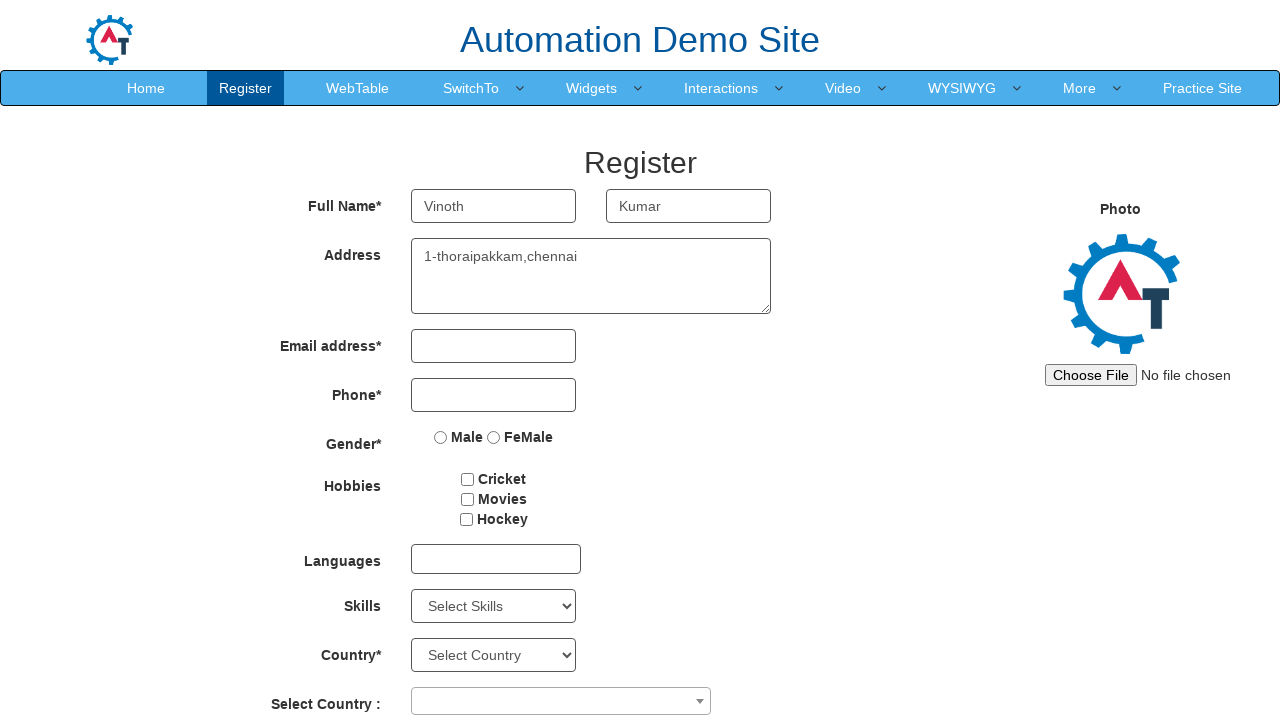

Filled email field with 'kani.cbe90@example.com' on input[type='email']
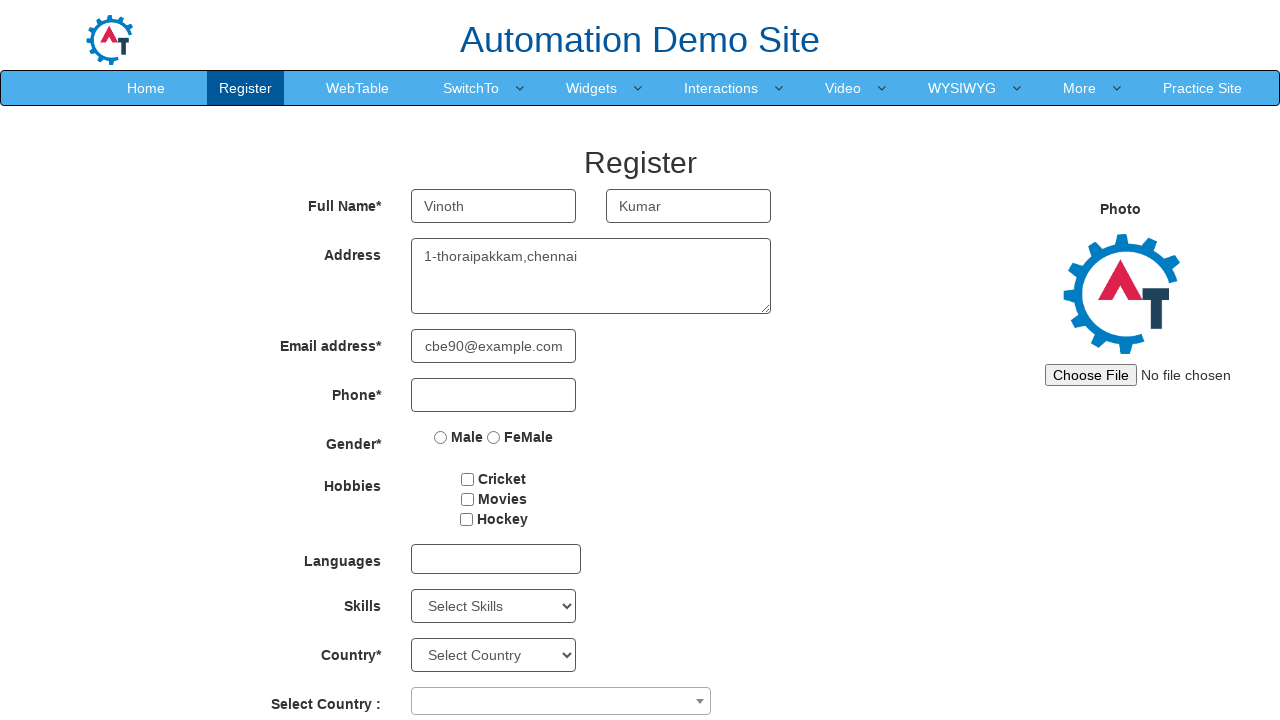

Filled phone number field with '8989897867' on input[type='tel']
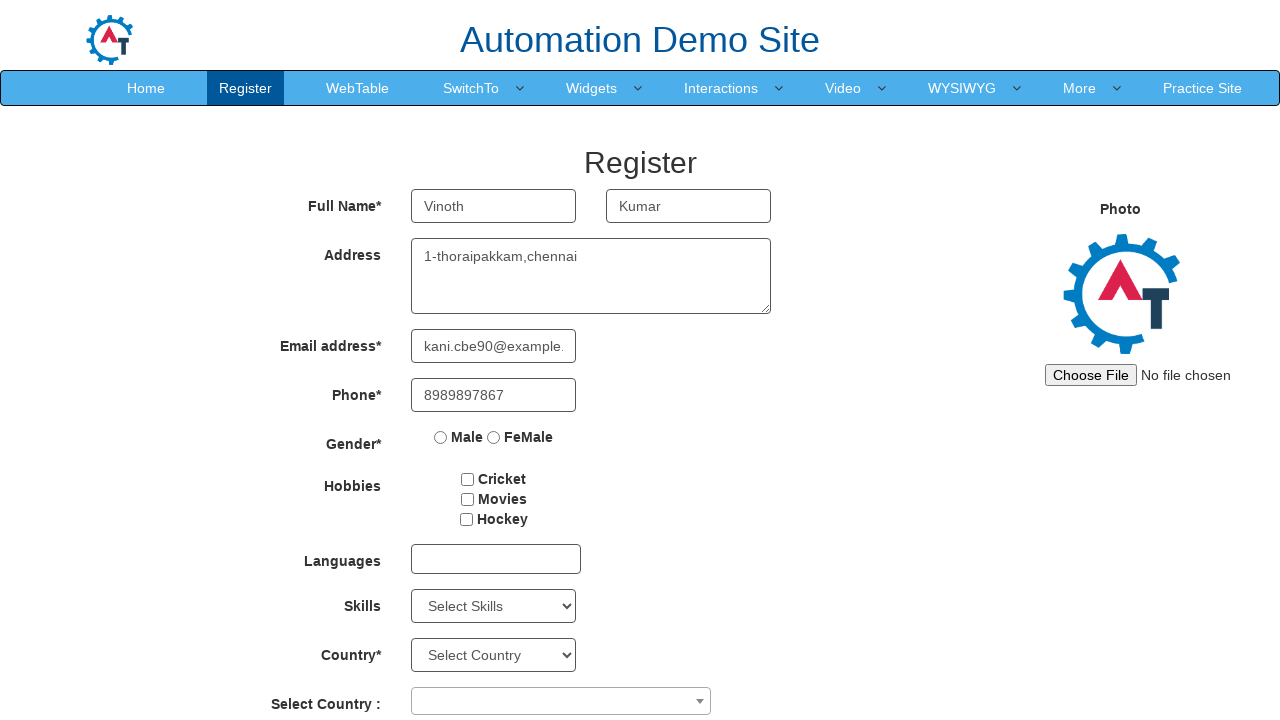

Selected Male gender option at (441, 437) on input[value='Male']
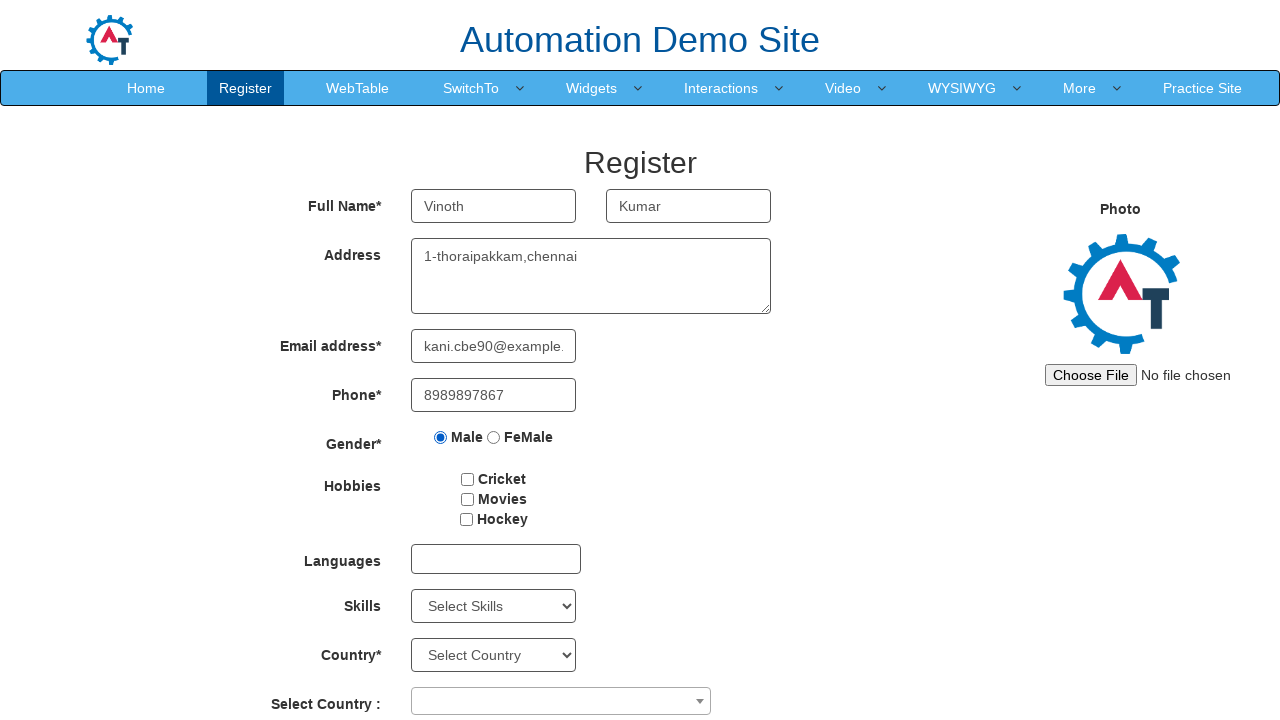

Checked first hobby checkbox at (468, 479) on #checkbox1
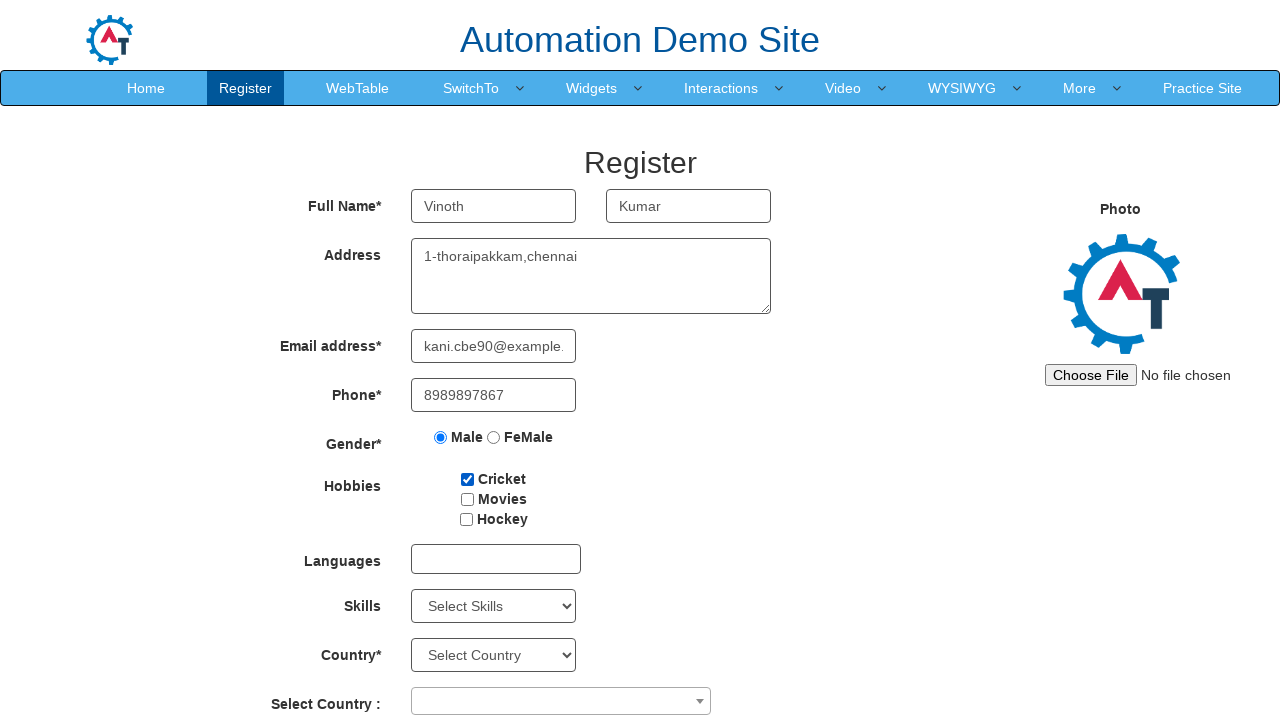

Checked second hobby checkbox at (467, 499) on #checkbox2
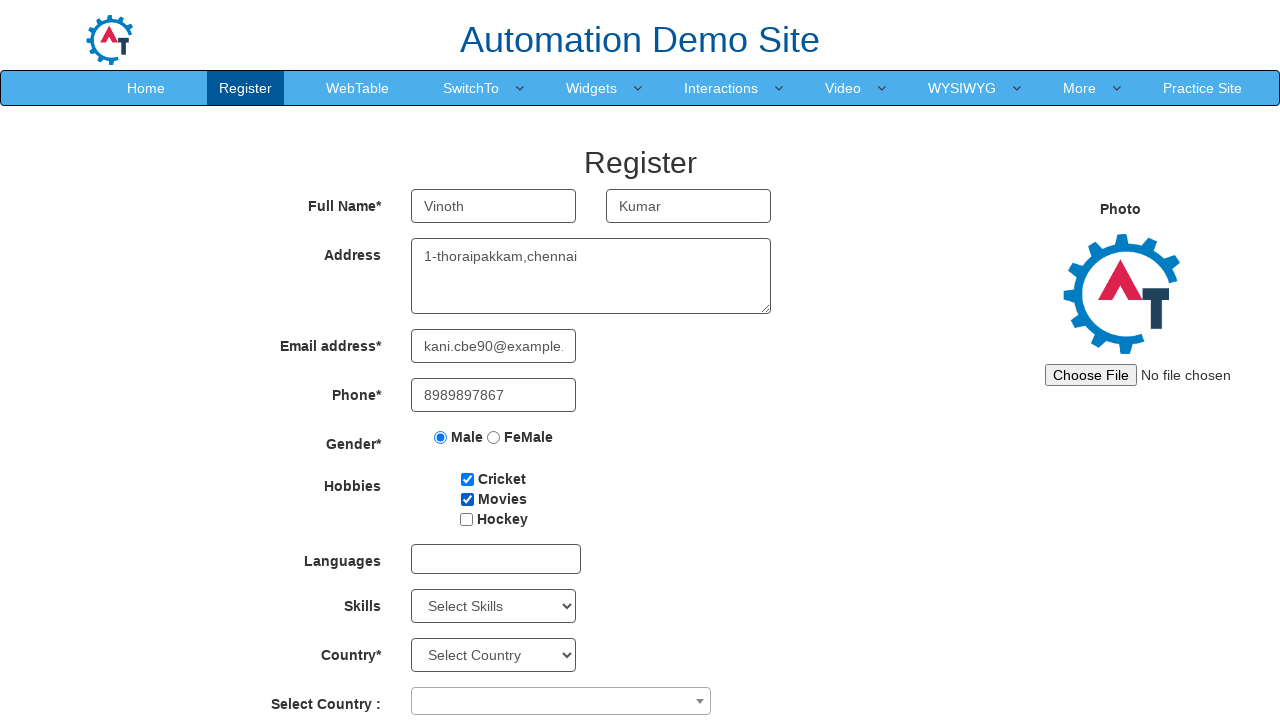

Checked third hobby checkbox at (466, 519) on #checkbox3
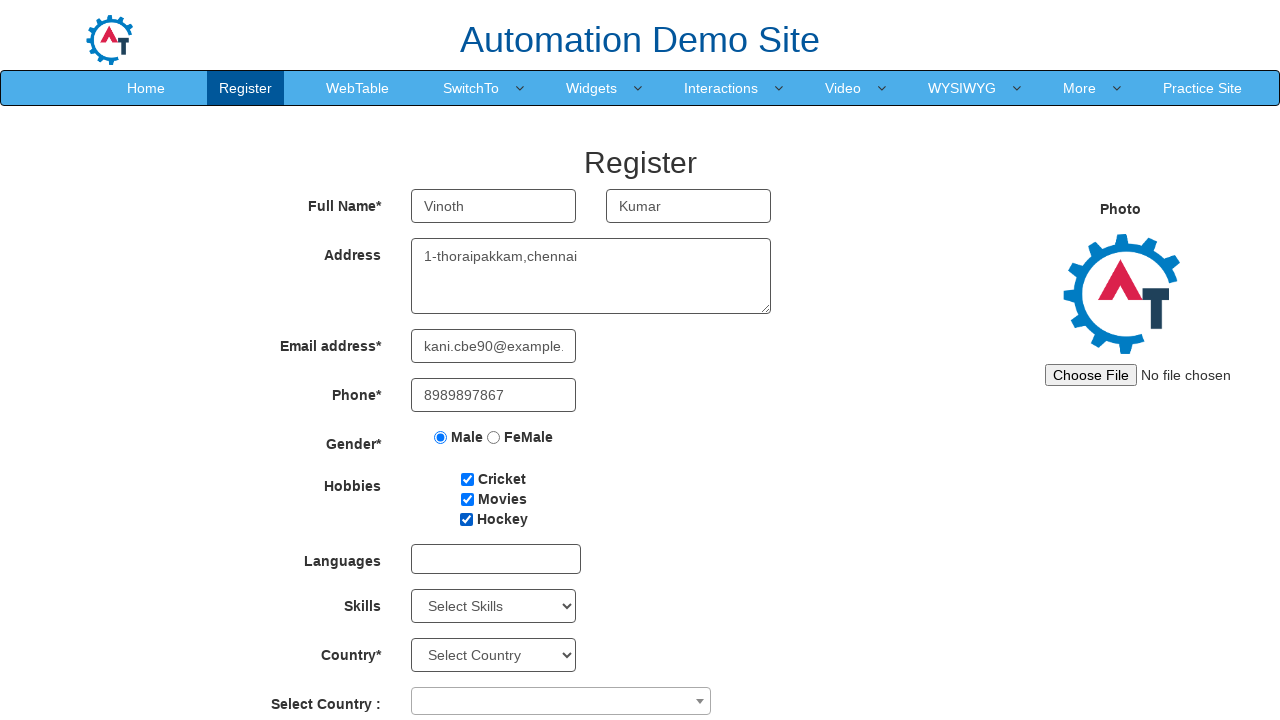

Filled first password field with 'se34' on #firstpassword
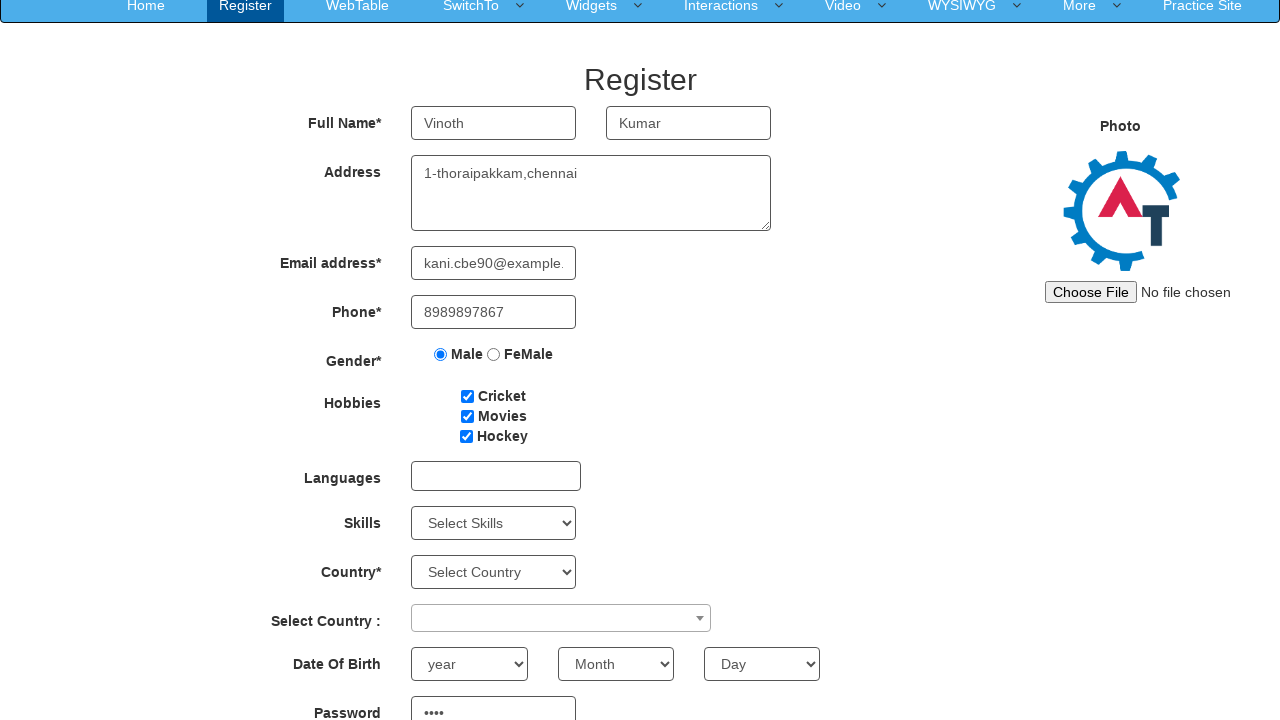

Filled second password field with 'se34' on #secondpassword
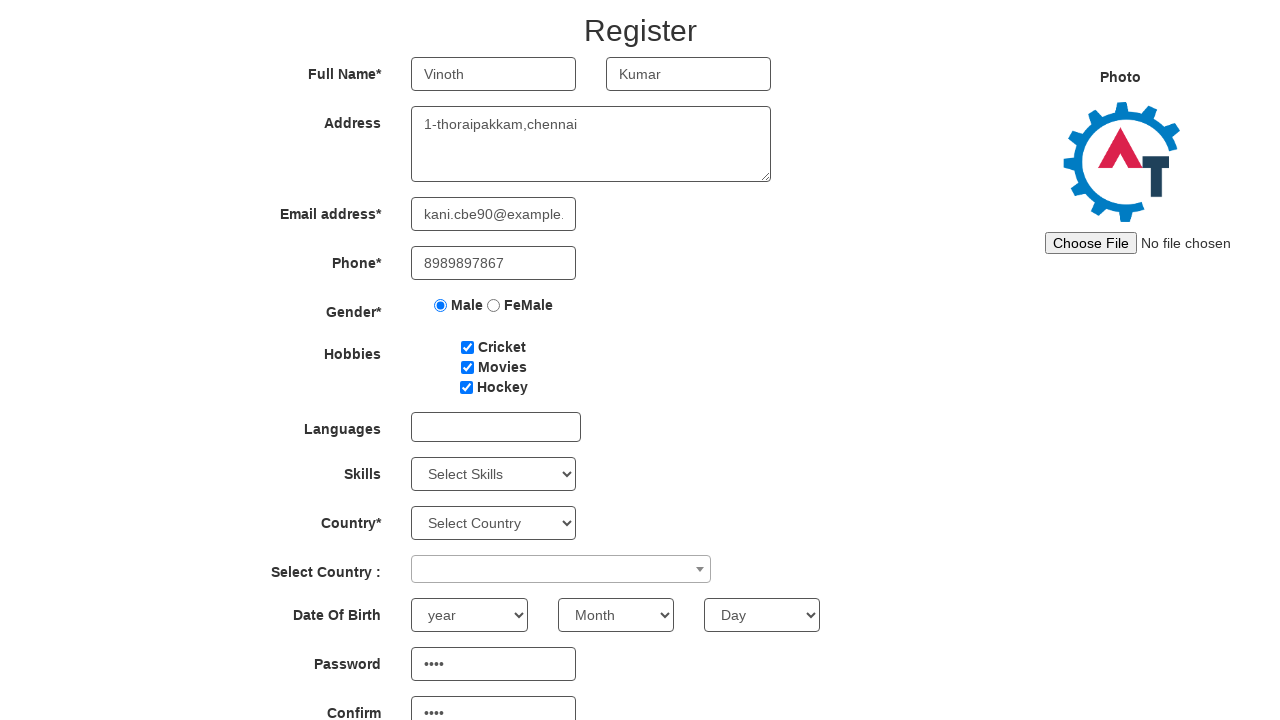

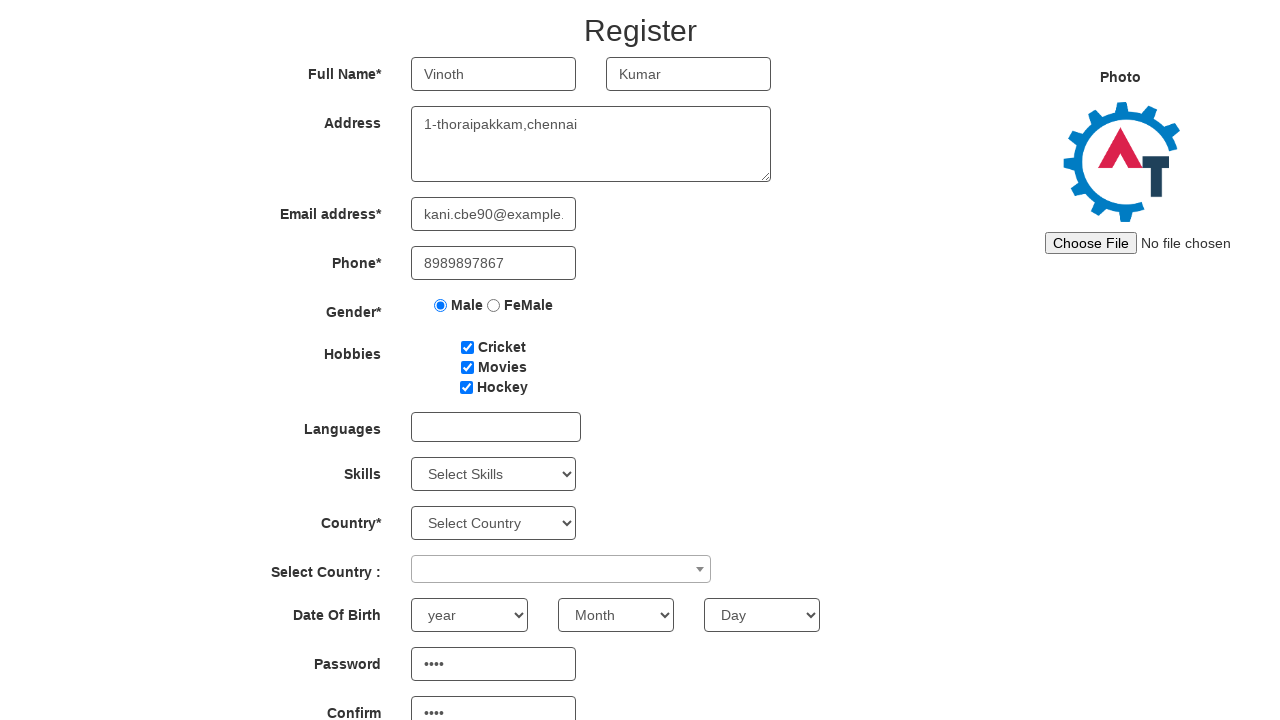